Navigates to an Angular demo application and clicks on the library button to navigate to the library section

Starting URL: https://rahulshettyacademy.com/angularAppdemo/

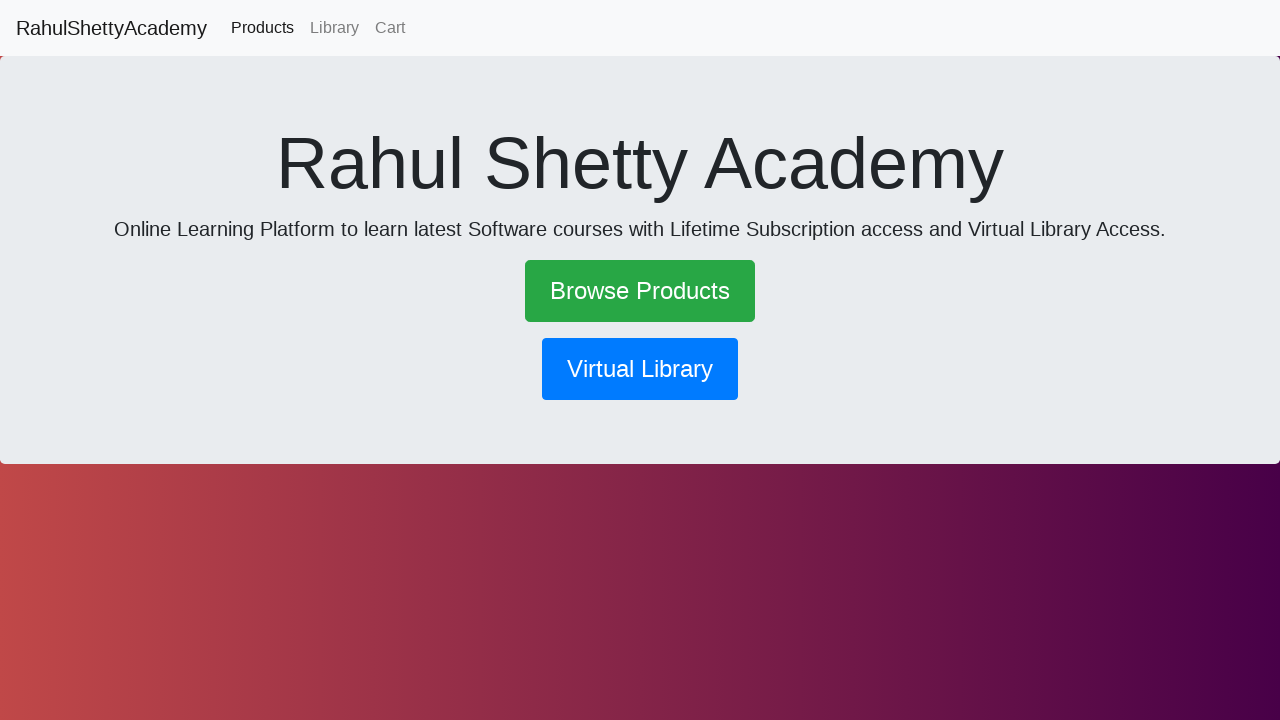

Navigated to Angular demo application at https://rahulshettyacademy.com/angularAppdemo/
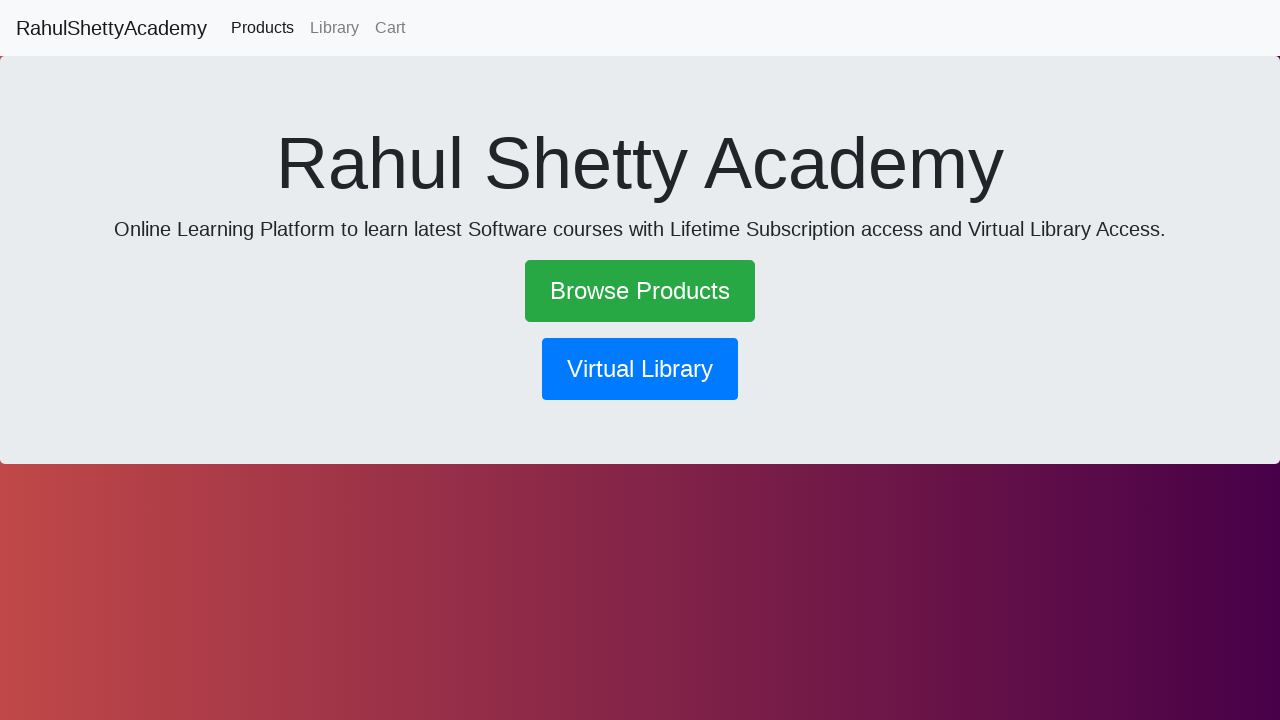

Clicked library button to navigate to library section at (640, 369) on button[routerlink*='library']
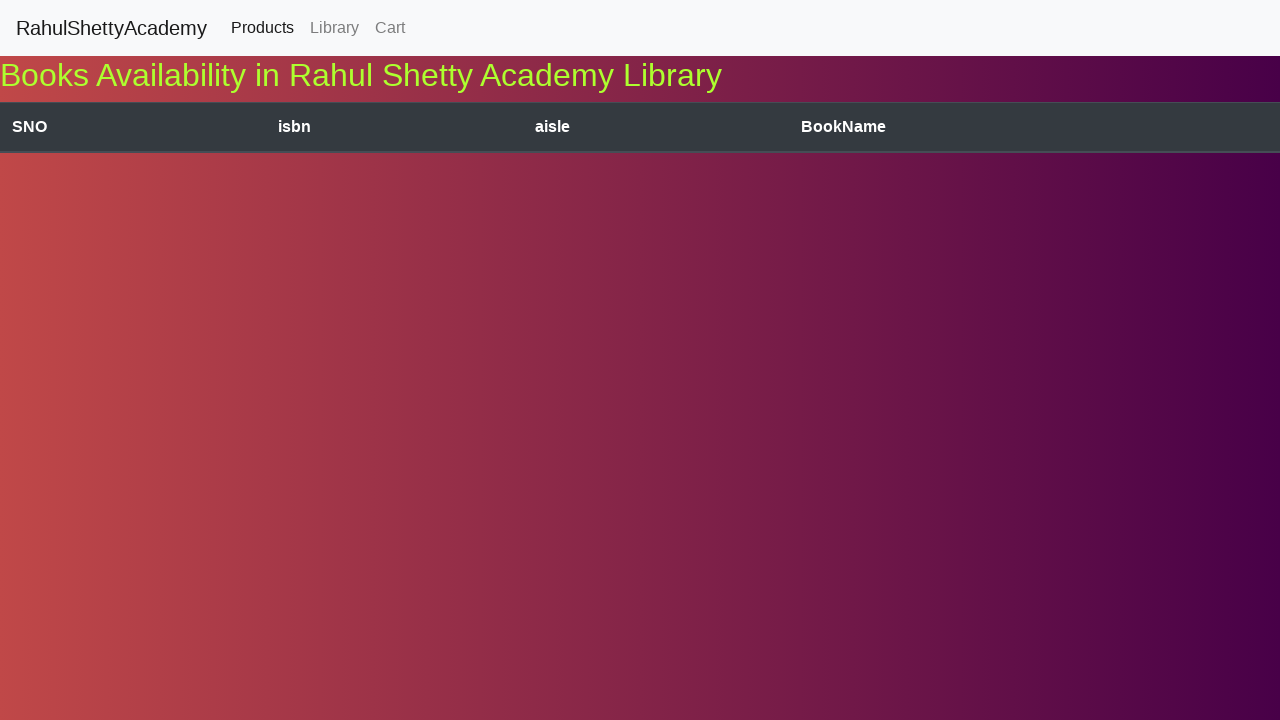

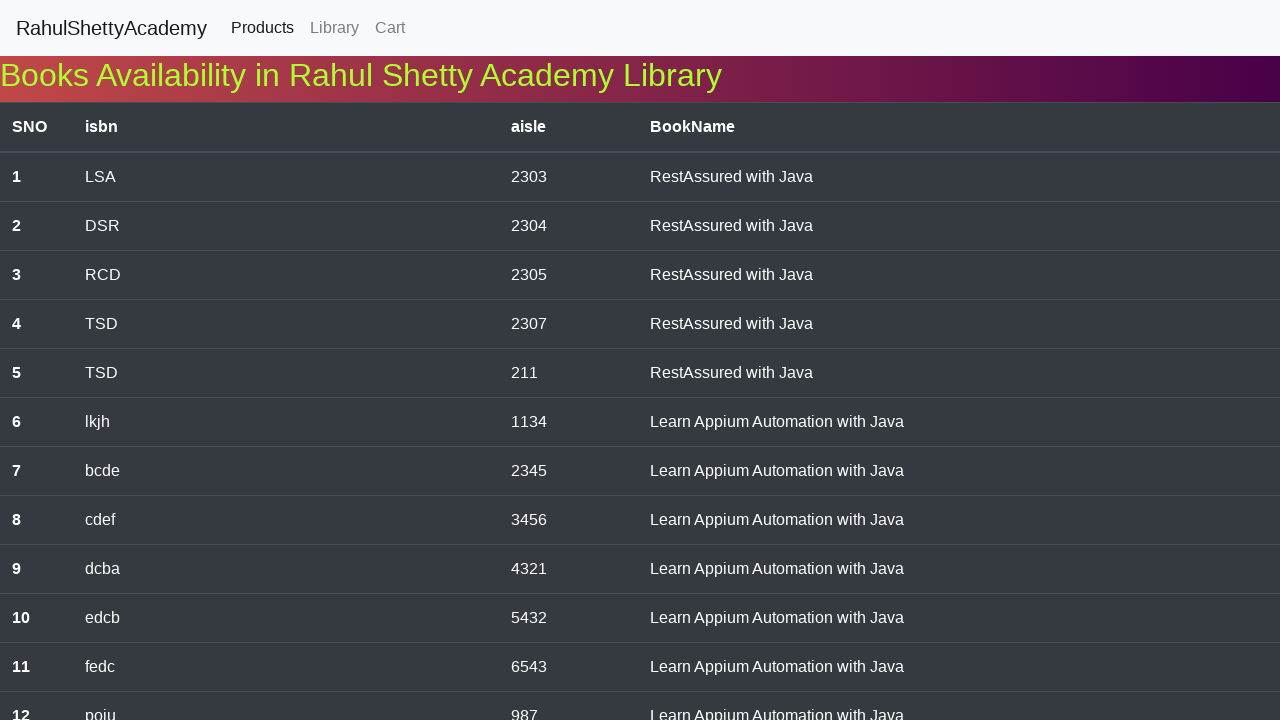